Tests YouTube search functionality by entering different search keywords (Playwright, Cypress, and API Testing related to Testers Talk) into the search box and submitting the search.

Starting URL: https://www.youtube.com/

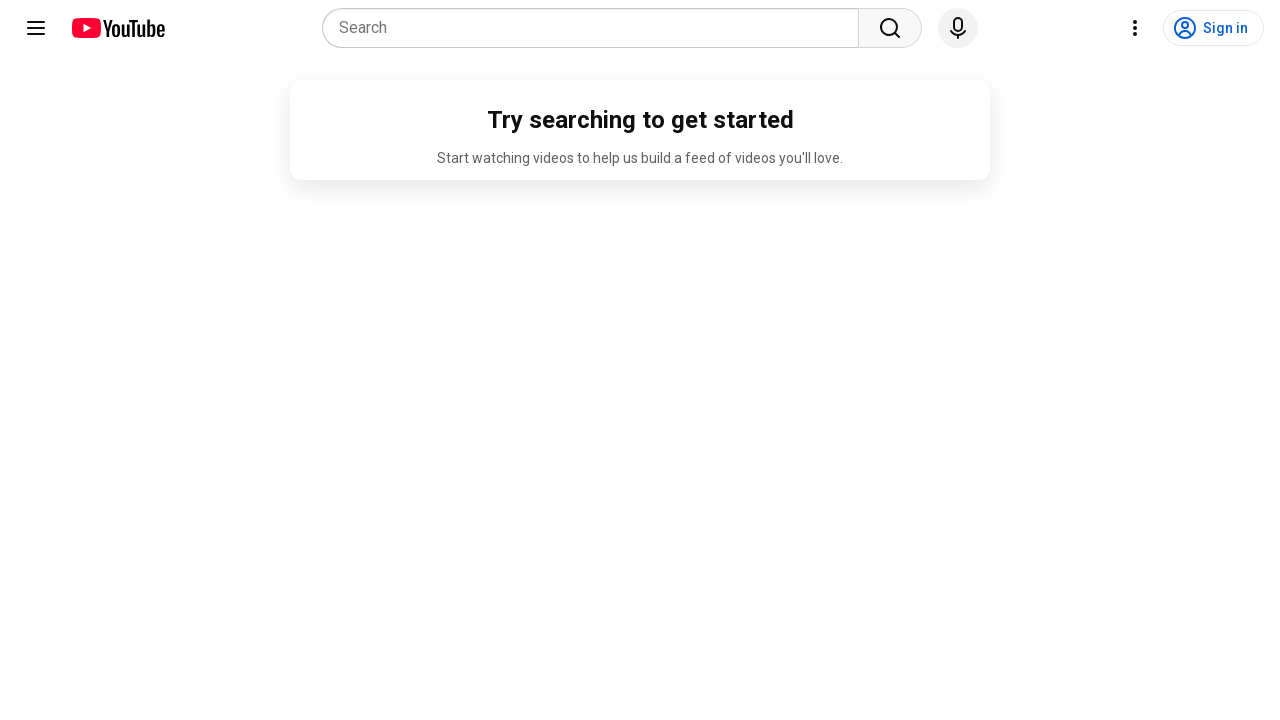

Filled search box with 'Playwright By Testers Talk' on internal:attr=[placeholder="Search"s] >> nth=0
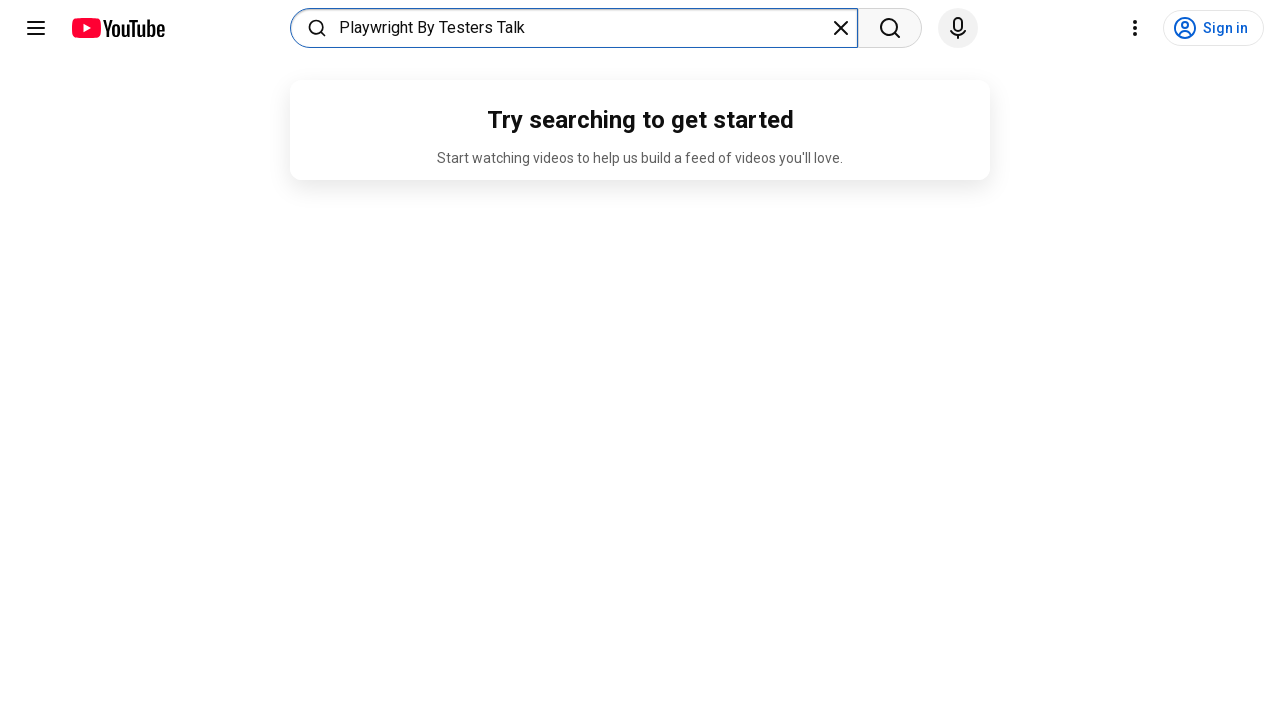

Pressed Enter to search for 'Playwright By Testers Talk' on internal:attr=[placeholder="Search"s] >> nth=0
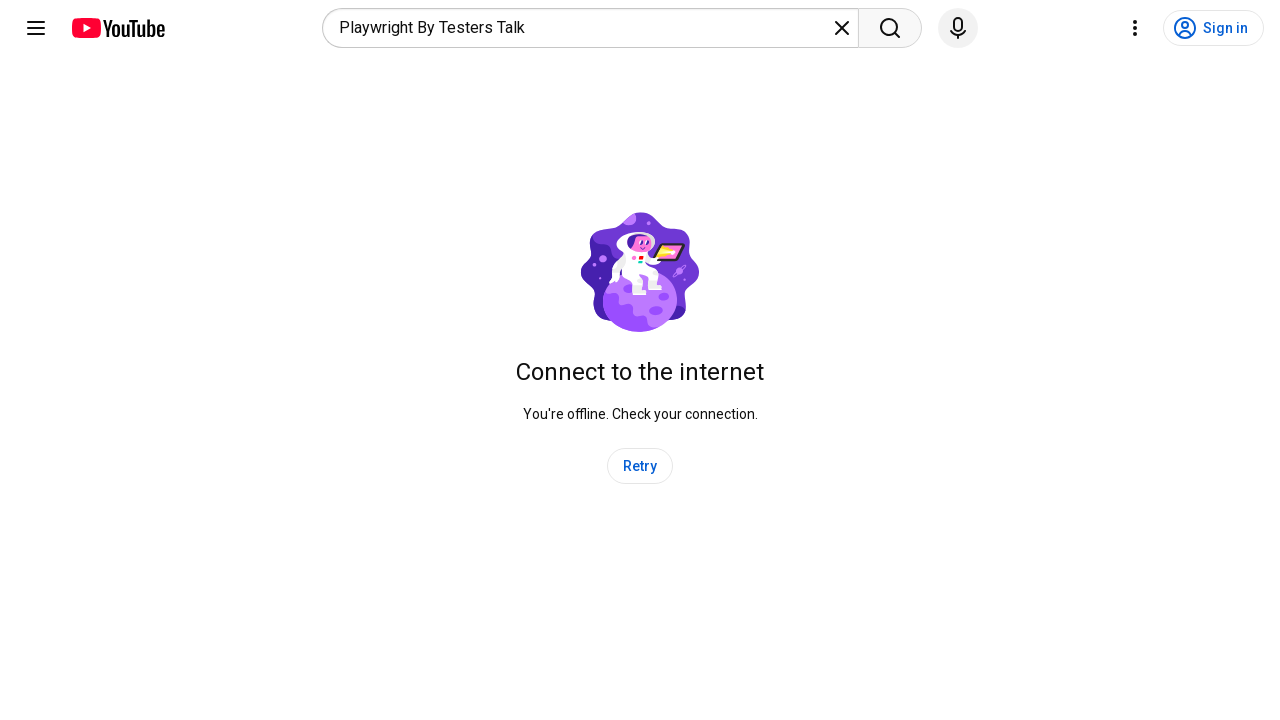

Search results loaded for 'Playwright By Testers Talk'
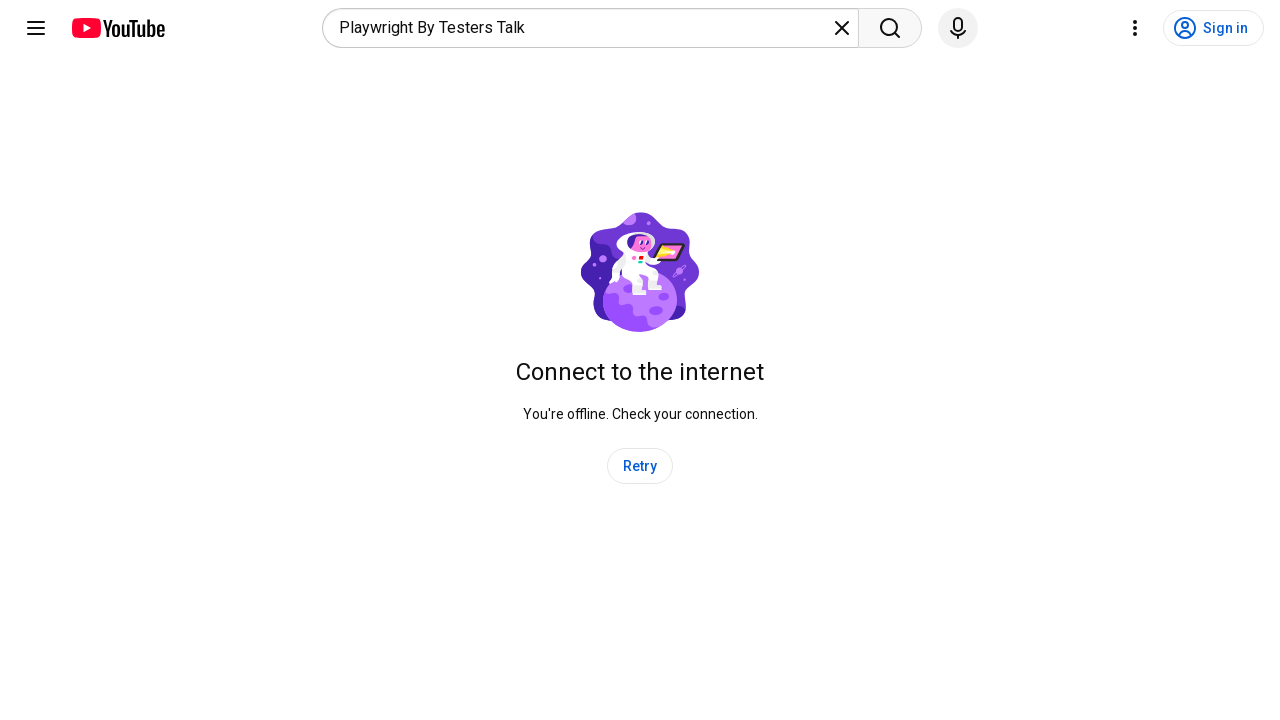

Navigated back to YouTube home for next search
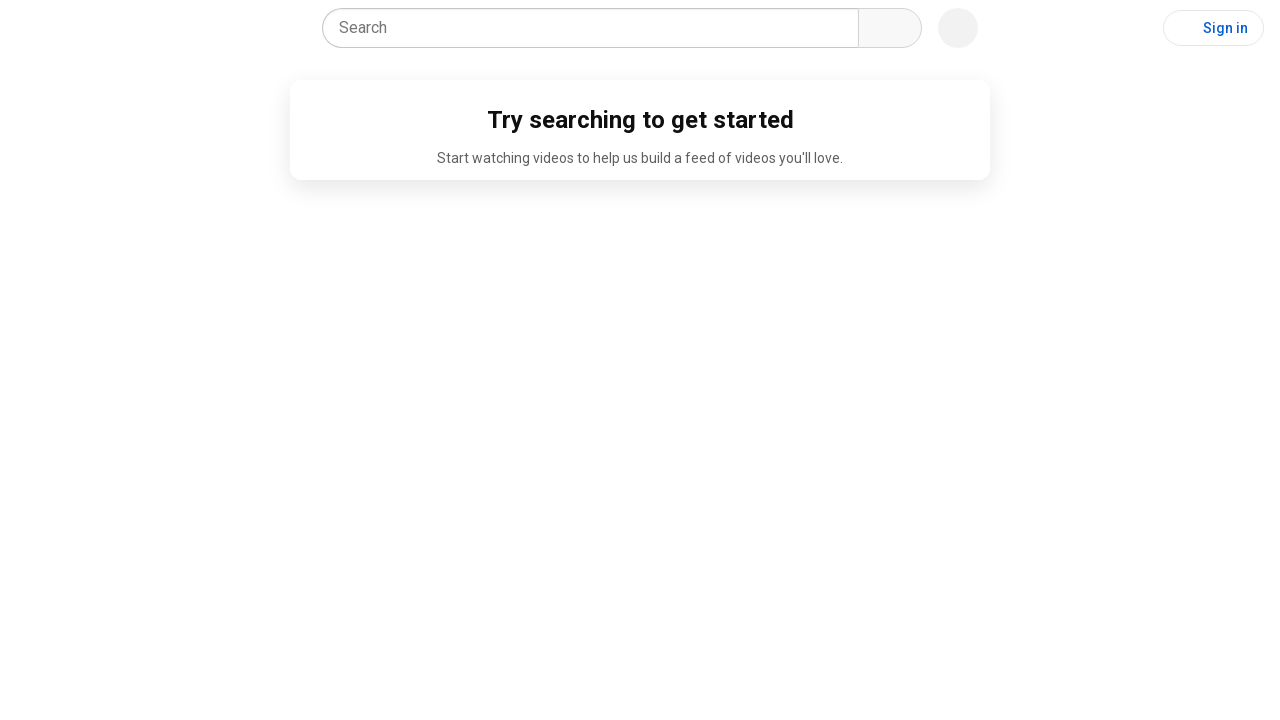

Filled search box with 'Cypress By testers talk' on internal:attr=[placeholder="Search"s] >> nth=0
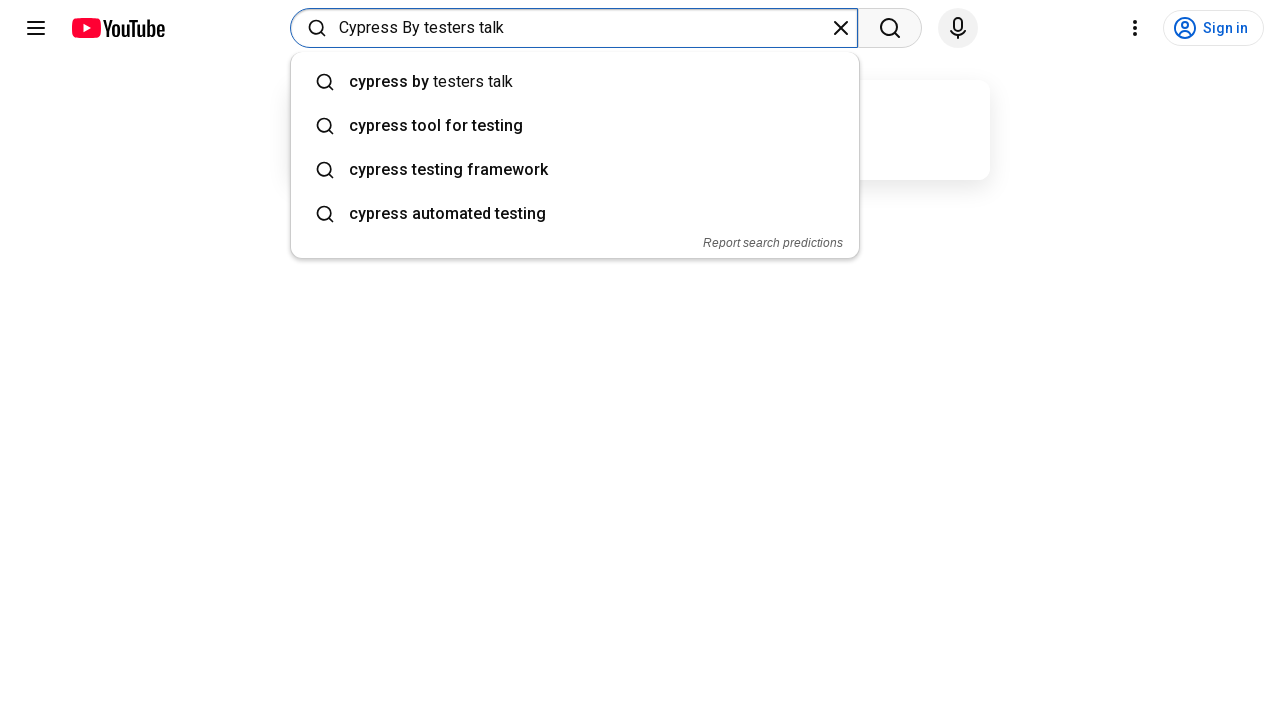

Pressed Enter to search for 'Cypress By testers talk' on internal:attr=[placeholder="Search"s] >> nth=0
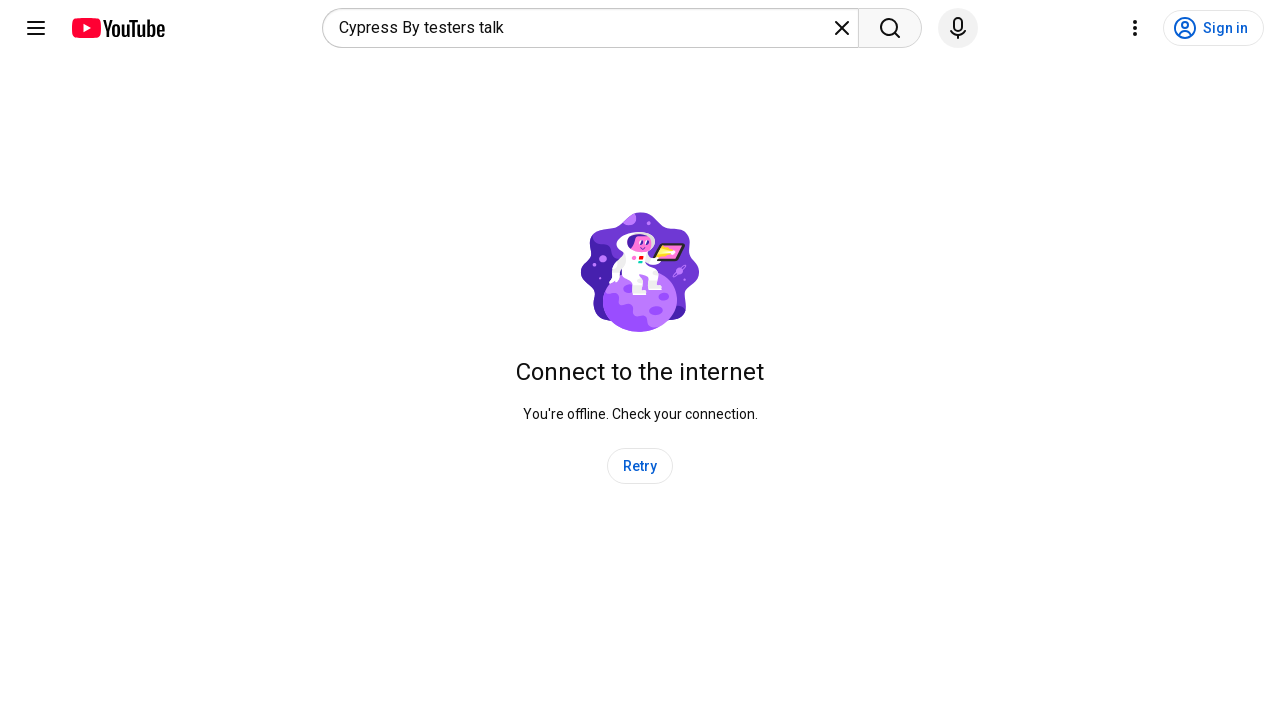

Search results loaded for 'Cypress By testers talk'
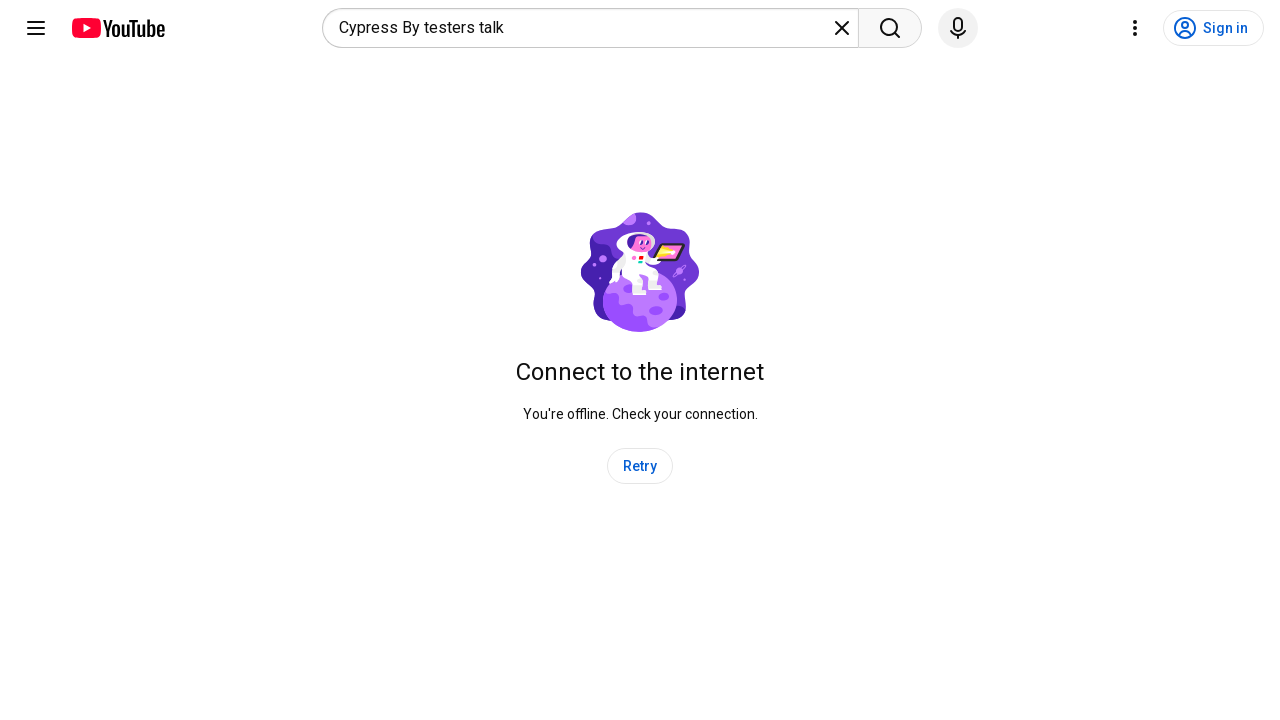

Navigated back to YouTube home for next search
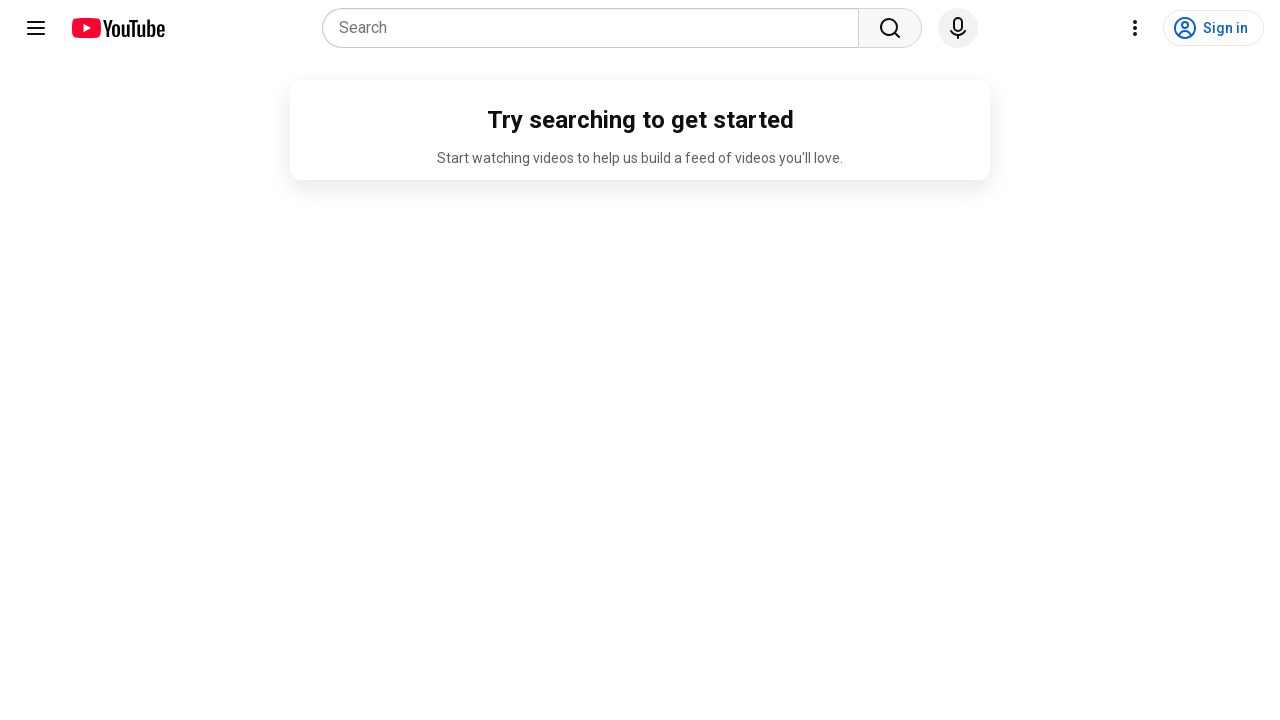

Filled search box with 'API Testing by testers talk' on internal:attr=[placeholder="Search"s] >> nth=0
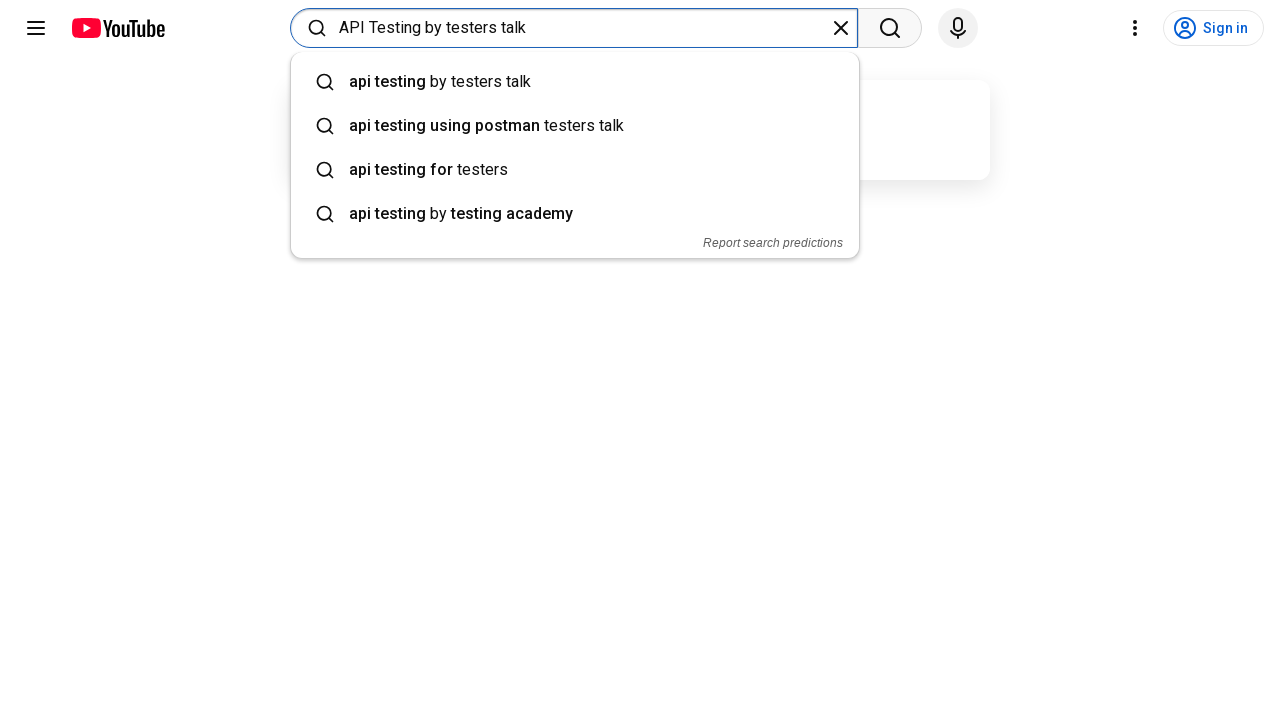

Pressed Enter to search for 'API Testing by testers talk' on internal:attr=[placeholder="Search"s] >> nth=0
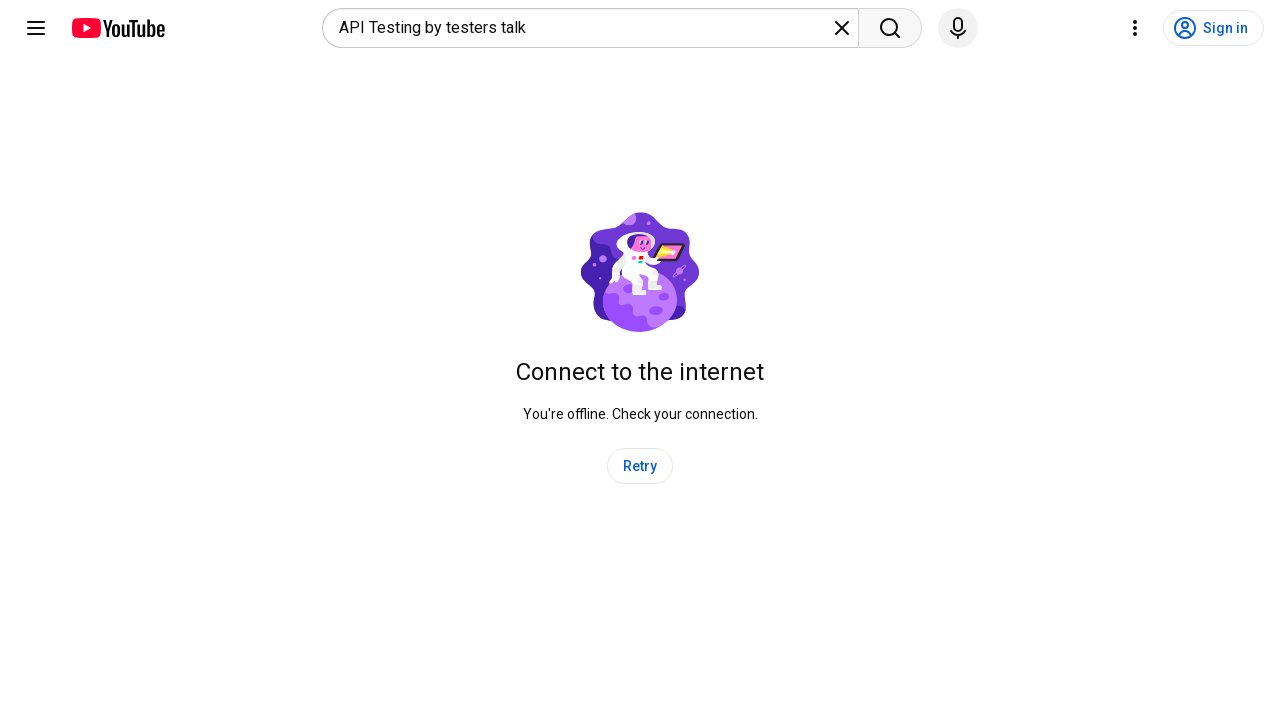

Search results loaded for 'API Testing by testers talk'
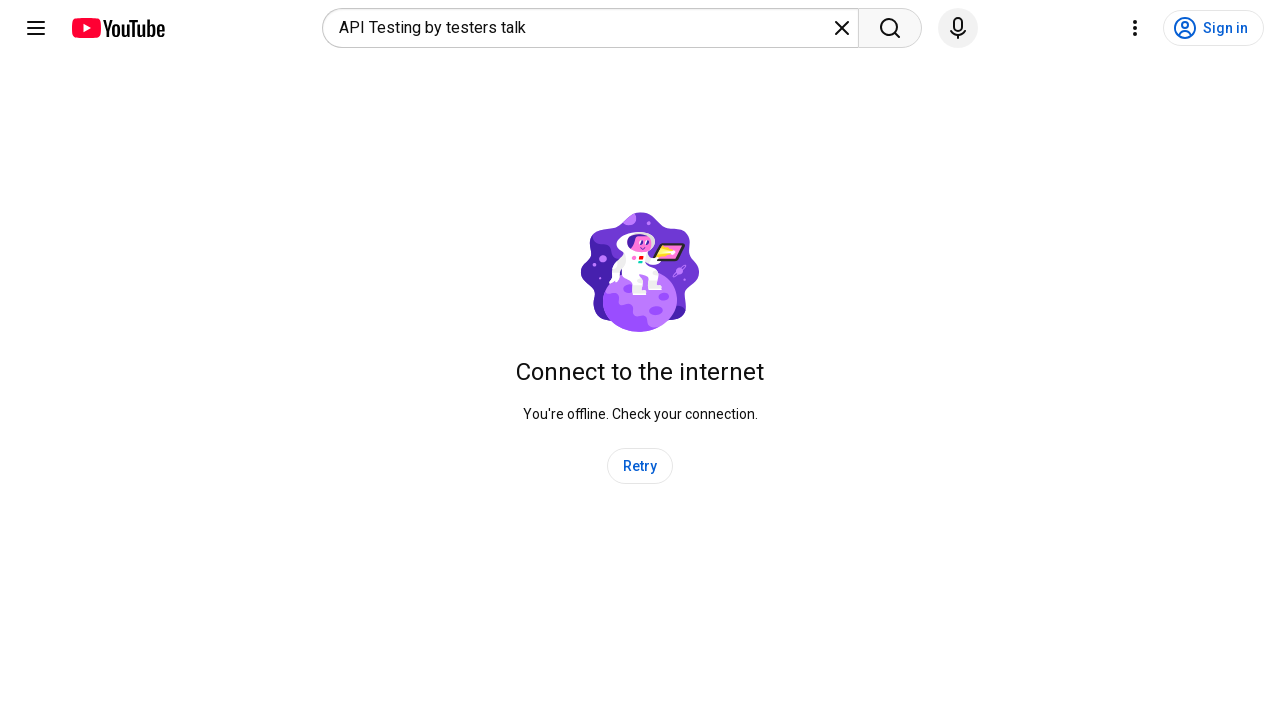

Navigated back to YouTube home for next search
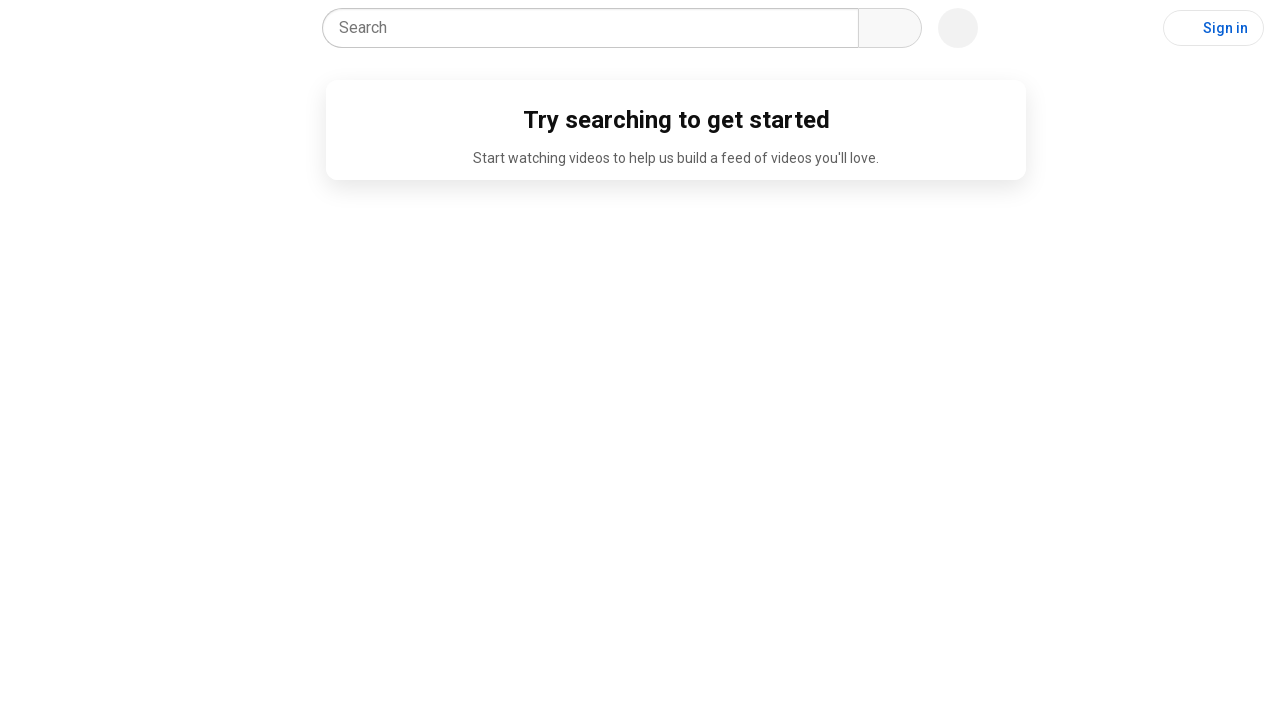

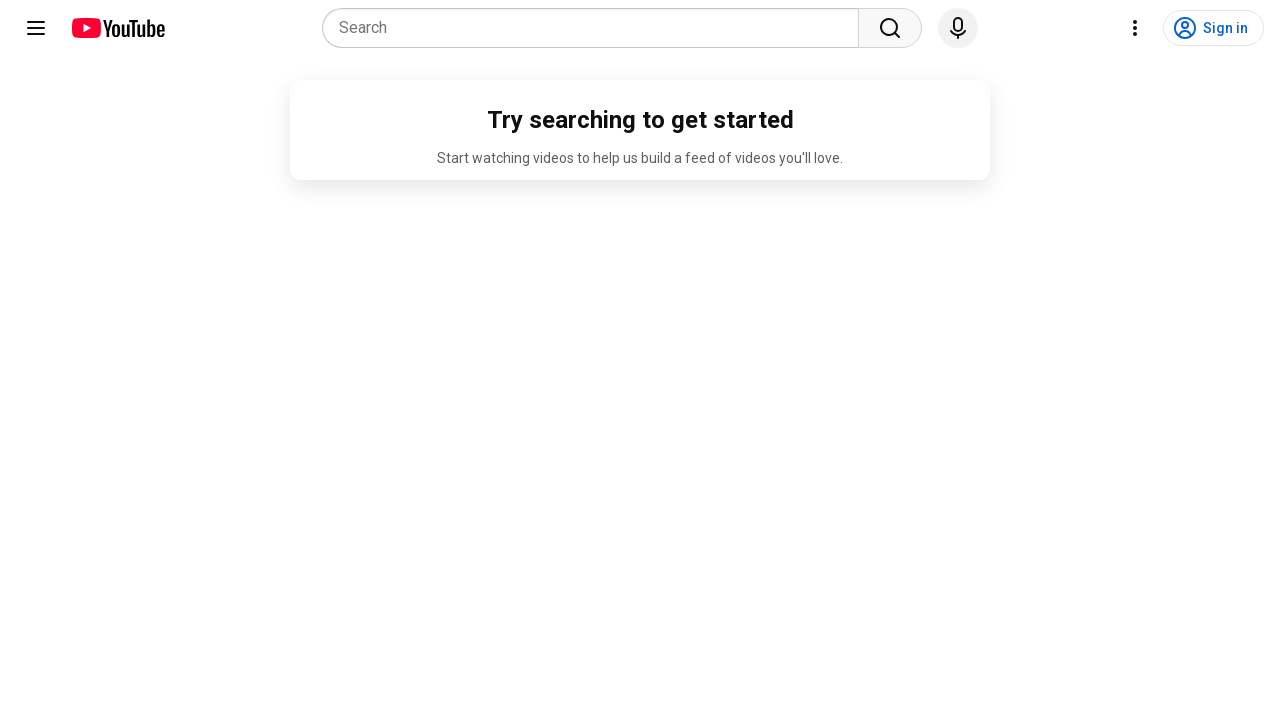